Tests radio button selection by clicking through different radio button options

Starting URL: https://formy-project.herokuapp.com/radiobutton

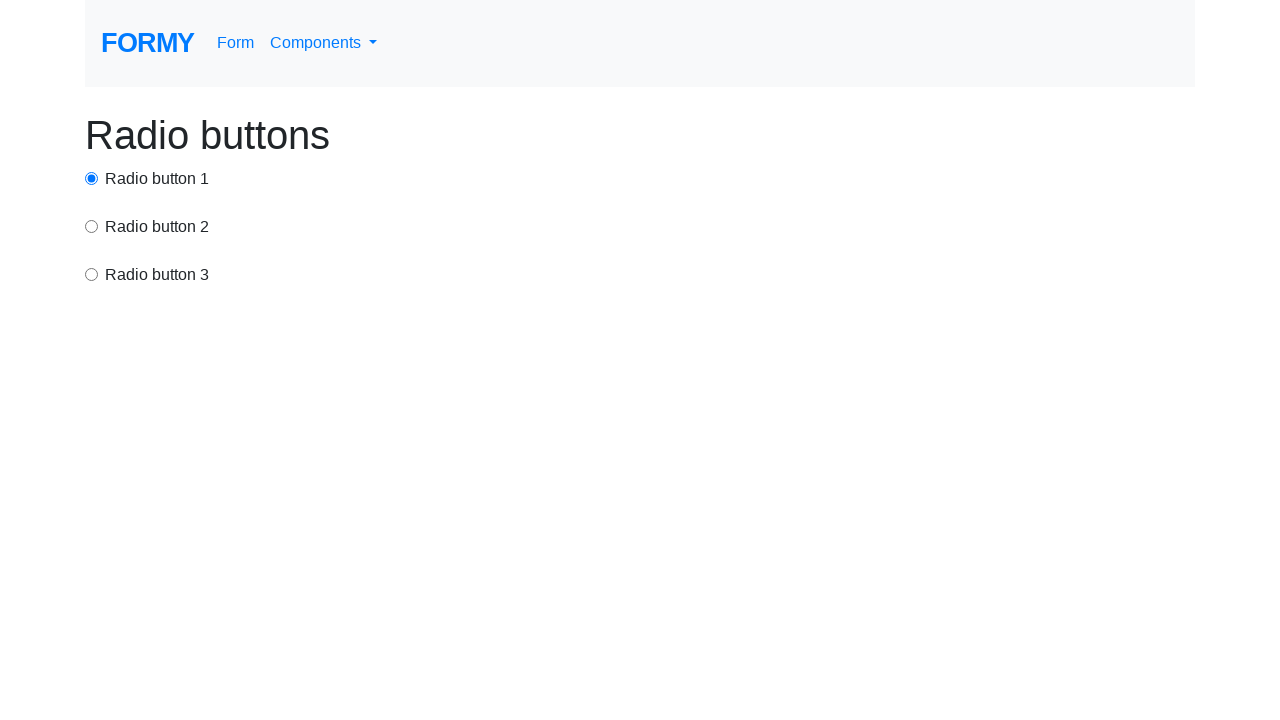

Clicked first radio button at (92, 178) on #radio-button-1
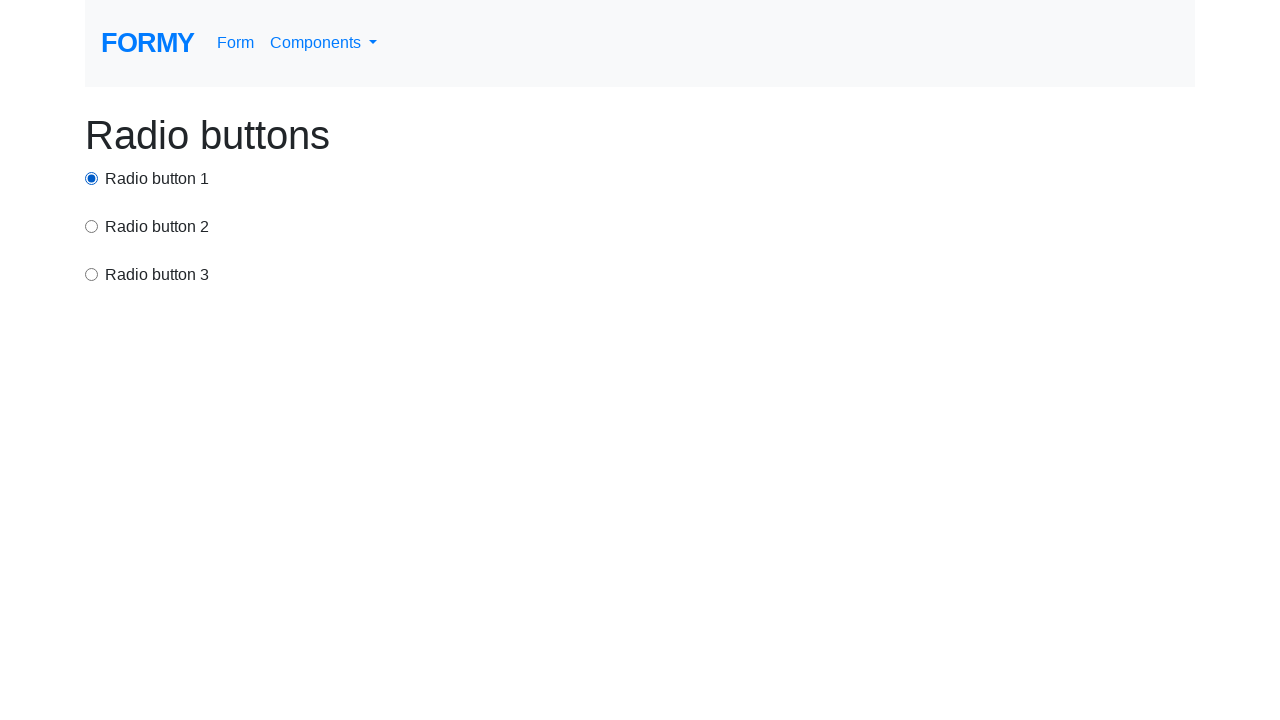

Clicked second radio button (option2) at (92, 226) on input[value='option2']
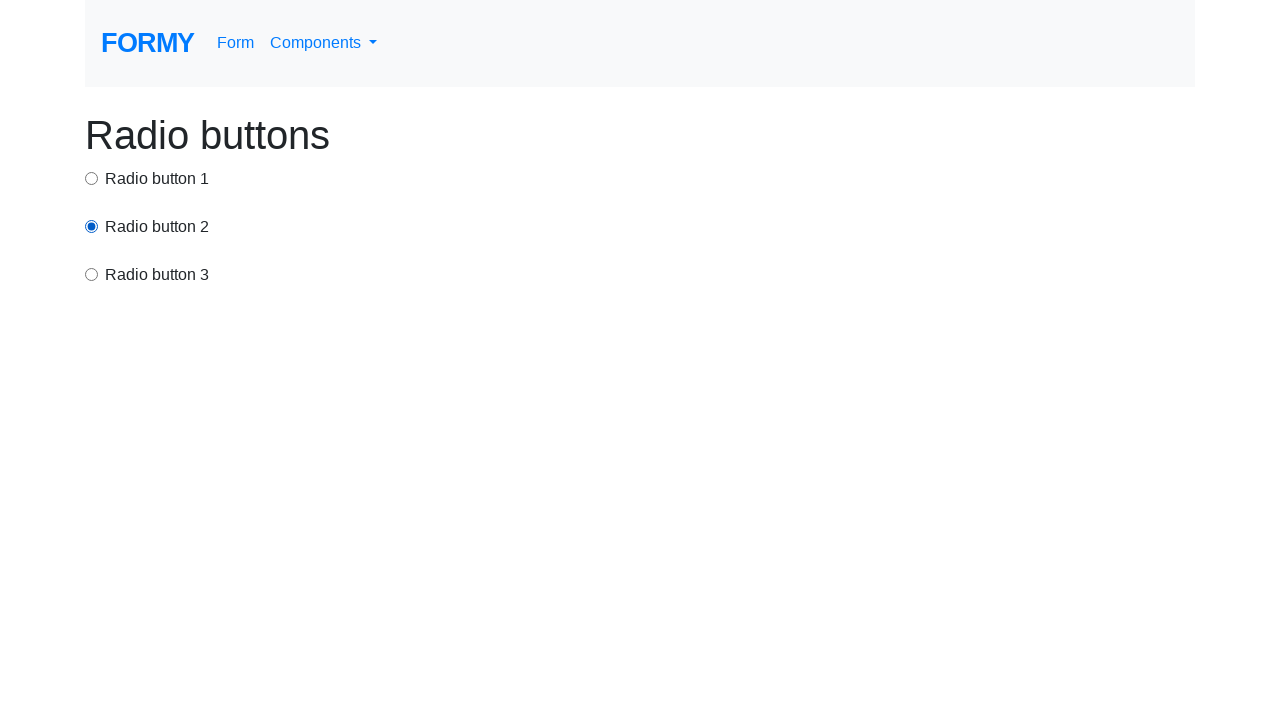

Clicked third radio button (option3) at (92, 274) on input[value='option3']
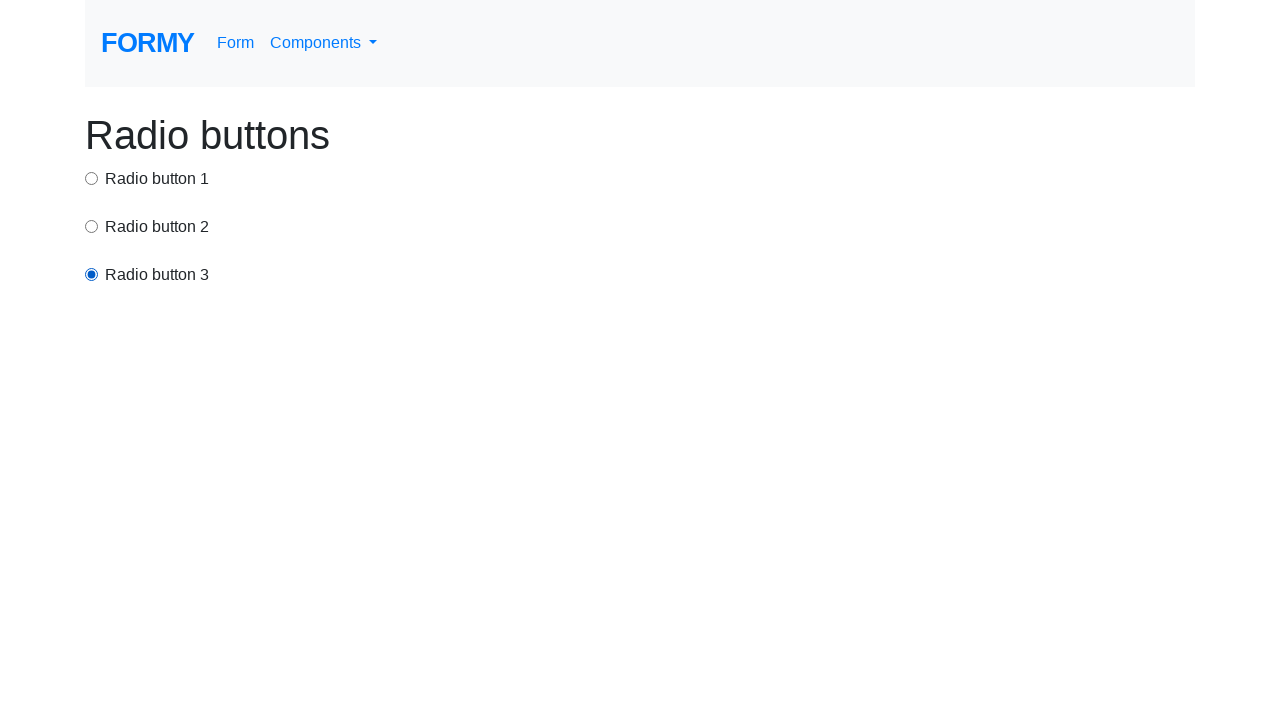

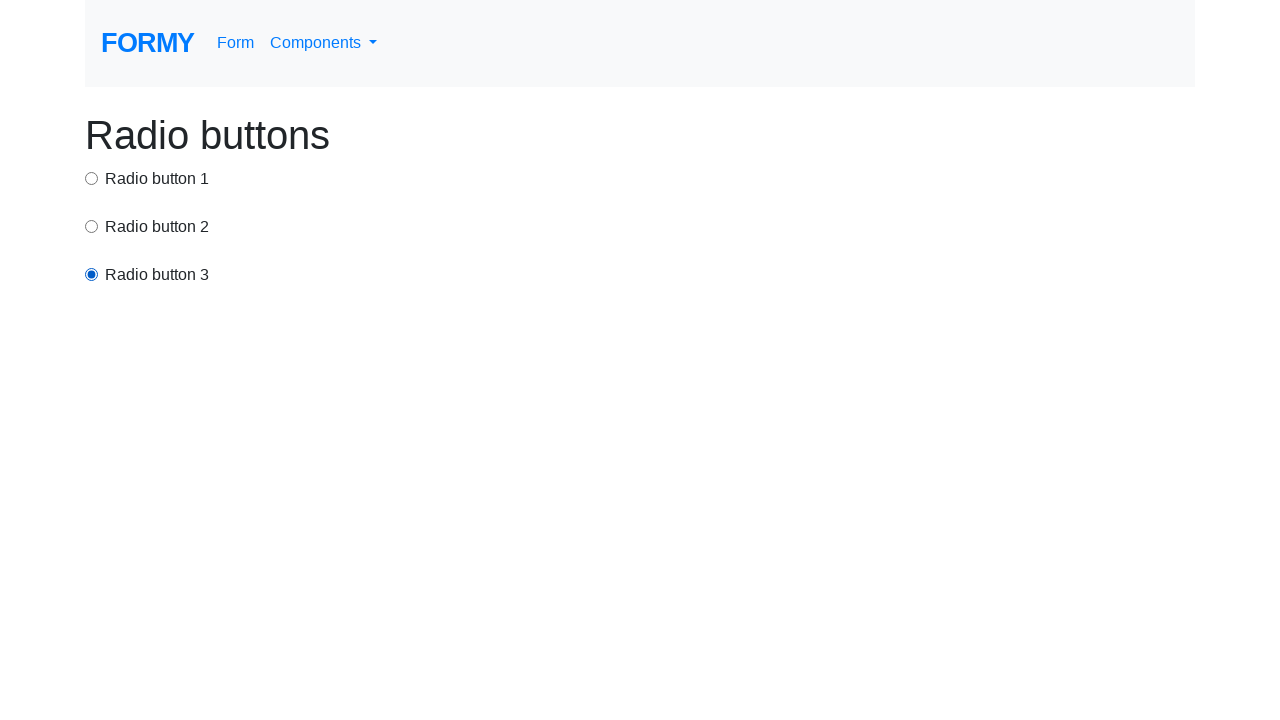